Navigates to languages starting with numbers (0) and verifies that the language listing table contains entries.

Starting URL: https://www.99-bottles-of-beer.net/abc.html

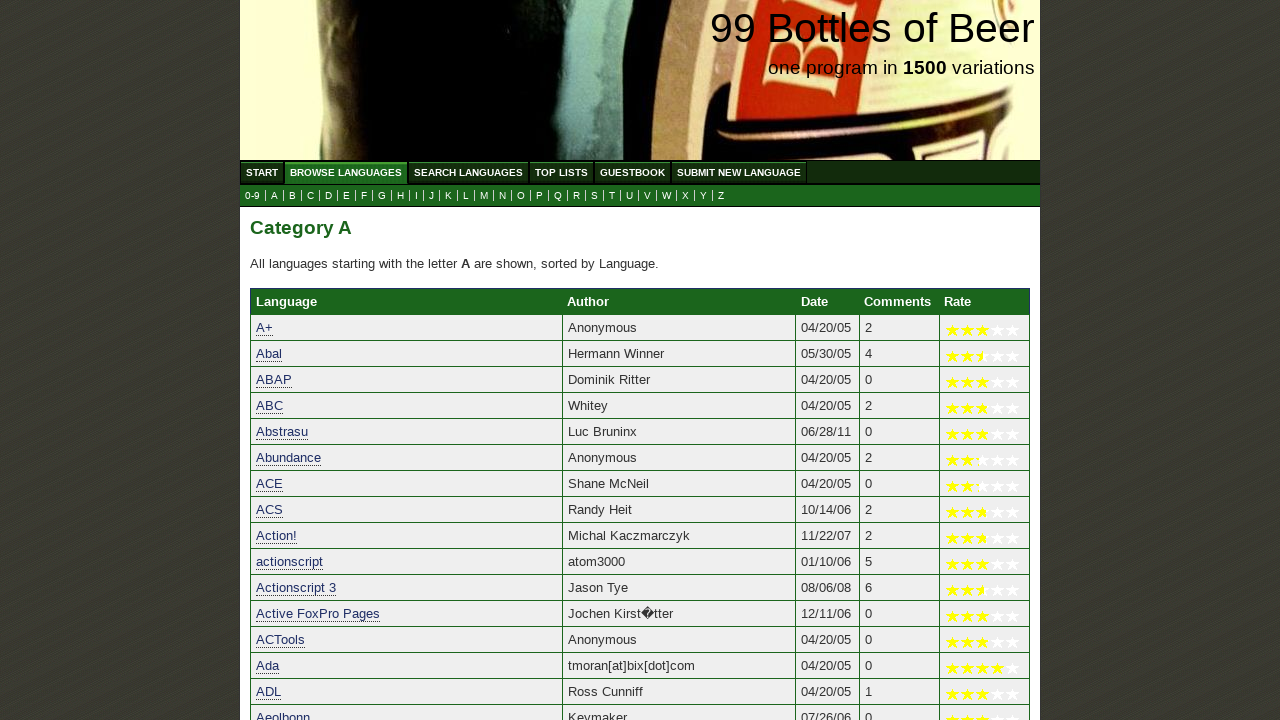

Clicked on '0' link in submenu to view languages starting with numbers at (252, 196) on xpath=//ul[@id='submenu']/li/a[@href='0.html']
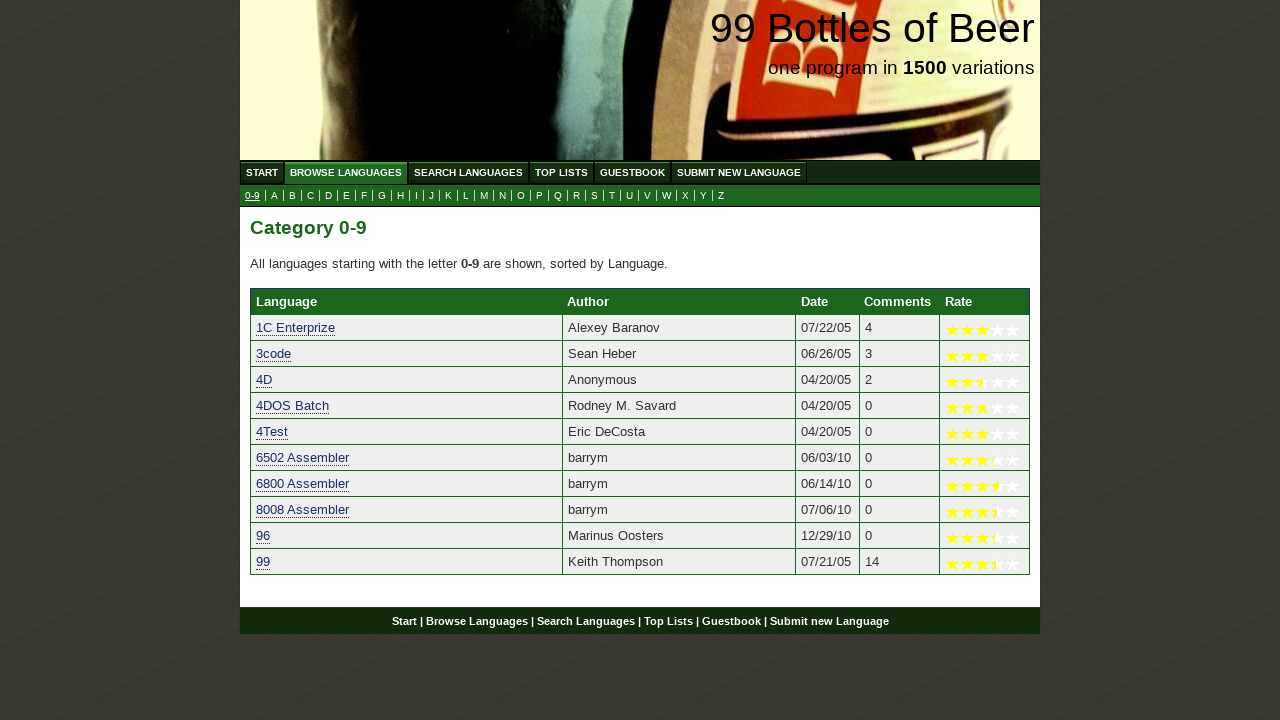

Language listing table loaded with entries
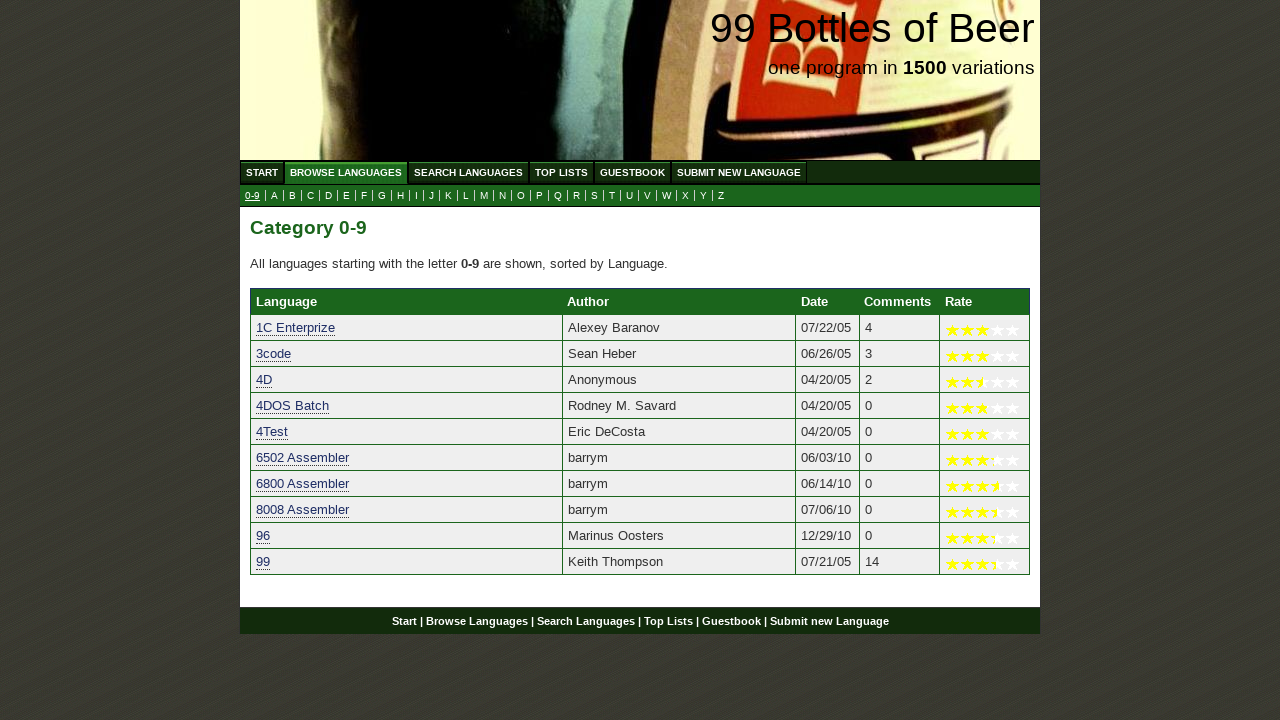

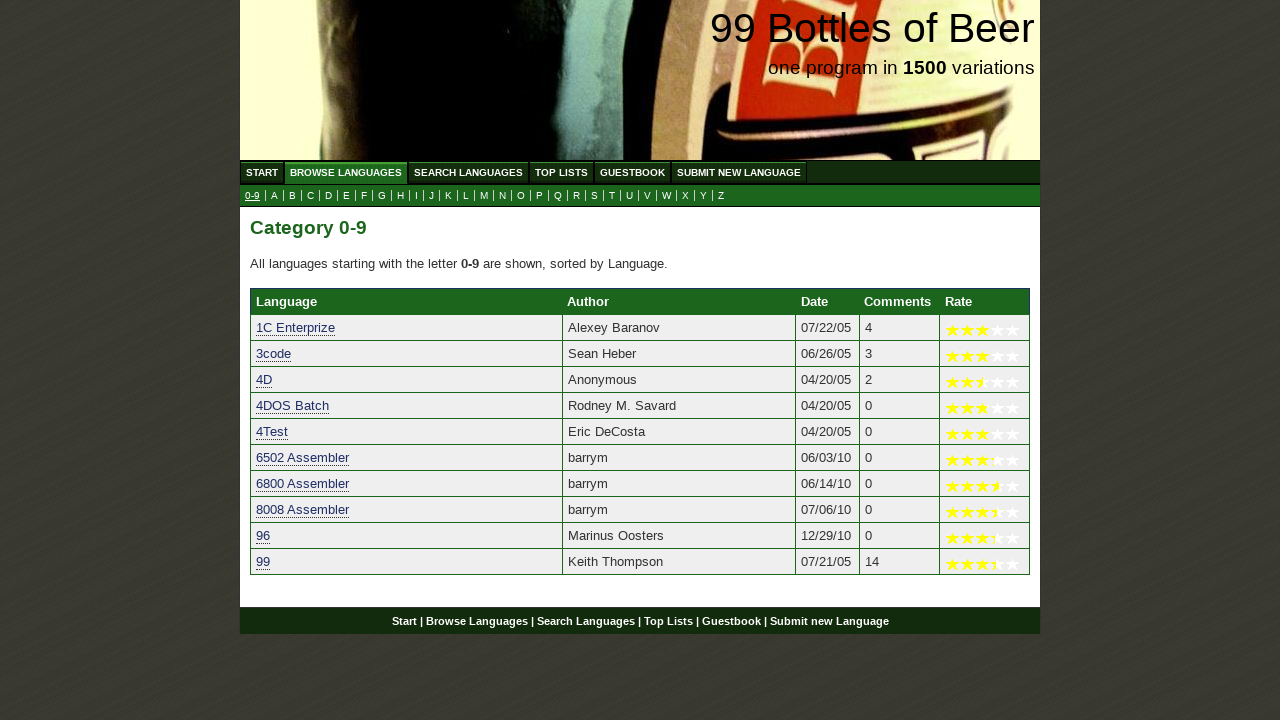